Tests opting out of A/B tests by first visiting the page to confirm being in a test group, then adding an opt-out cookie, refreshing, and verifying the page shows "No A/B Test"

Starting URL: http://the-internet.herokuapp.com/abtest

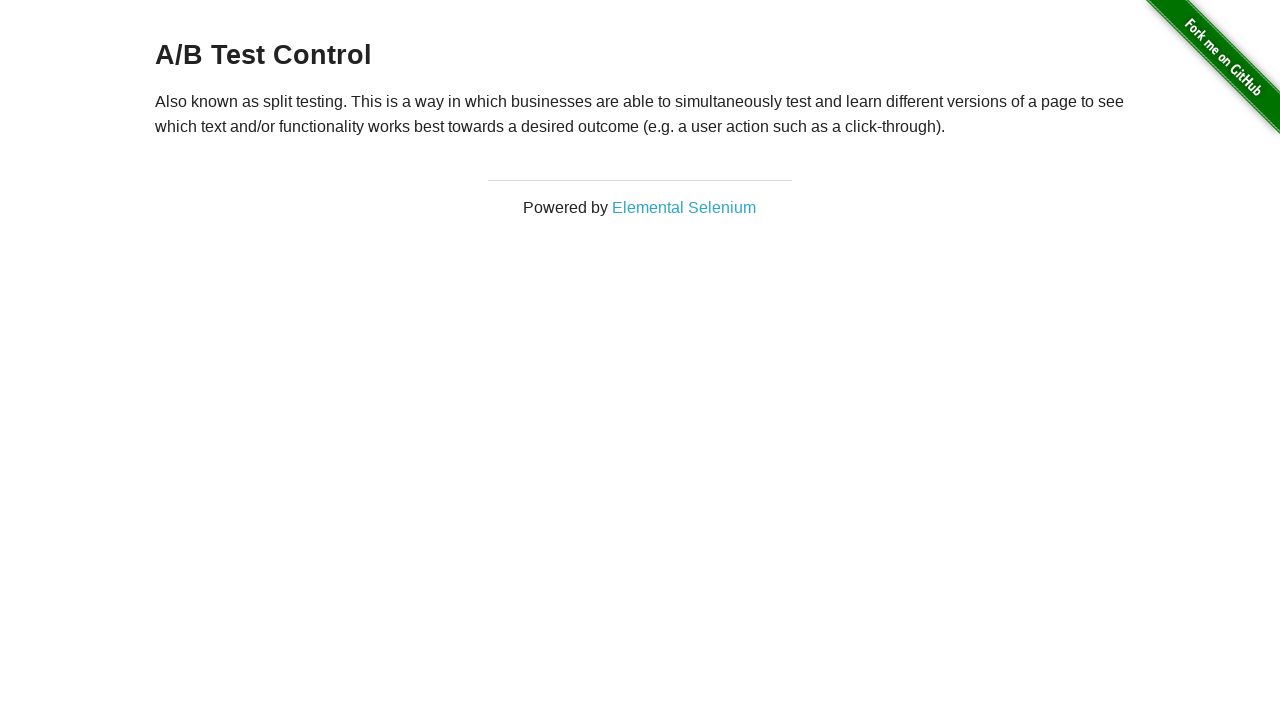

Retrieved initial heading text to confirm being in A/B test group
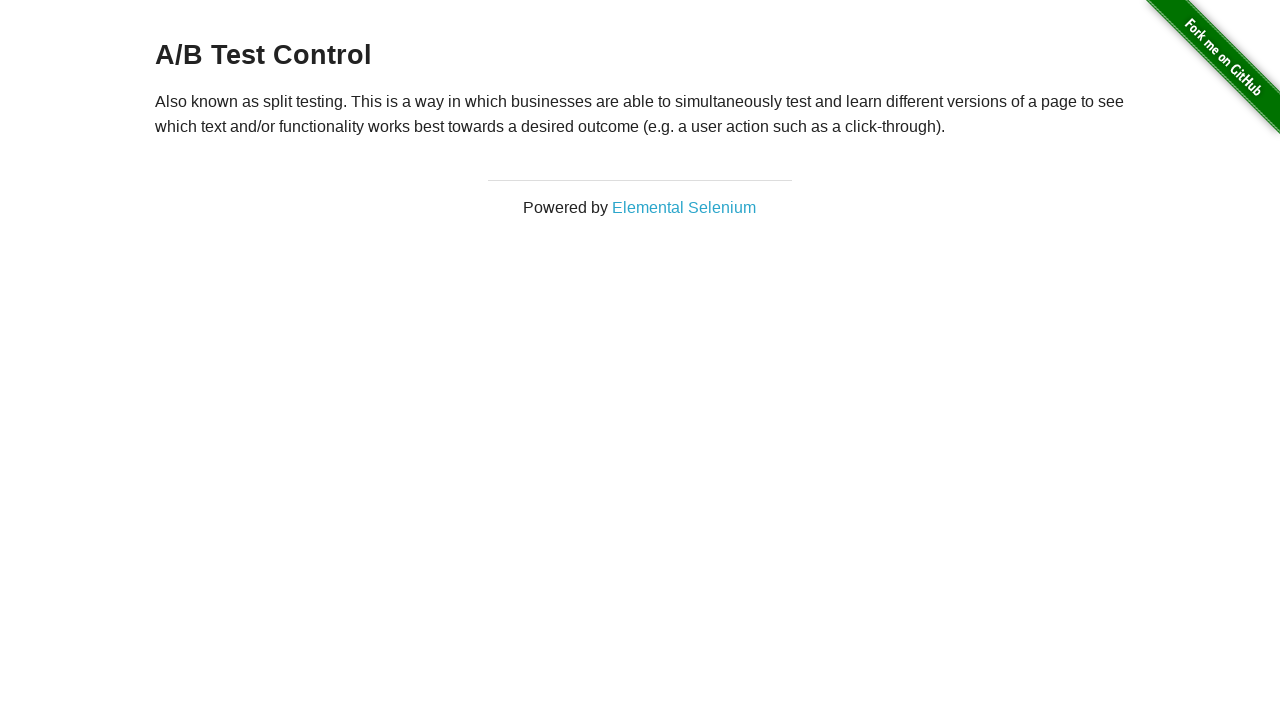

Added optimizelyOptOut cookie to opt out of A/B test
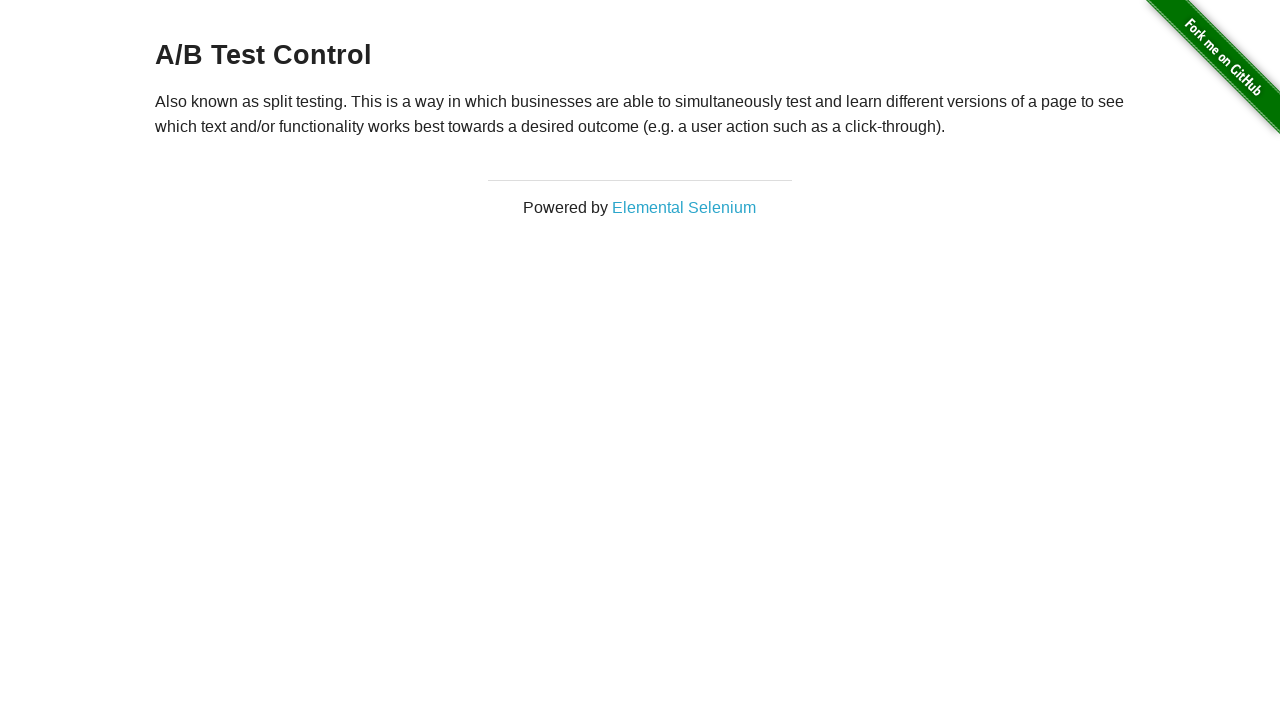

Refreshed page after adding opt-out cookie
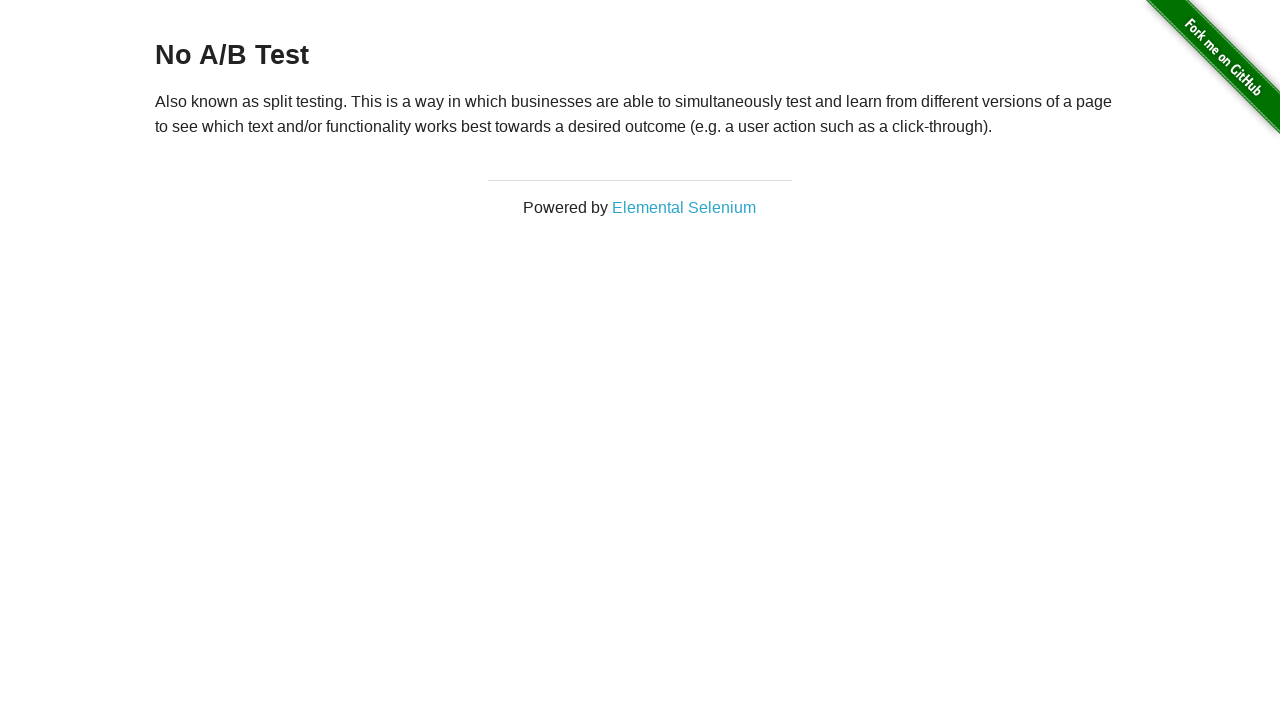

Waited for heading element to load after page refresh
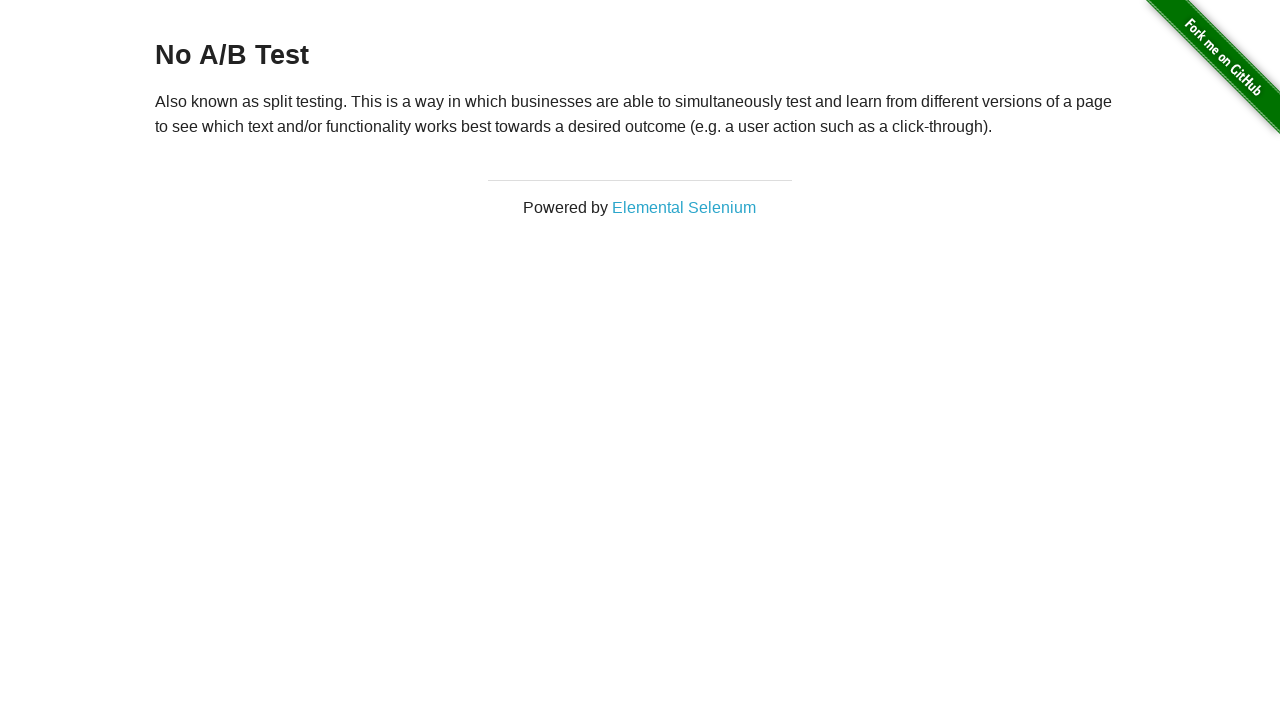

Retrieved heading text to verify opt-out was successful (should show 'No A/B Test')
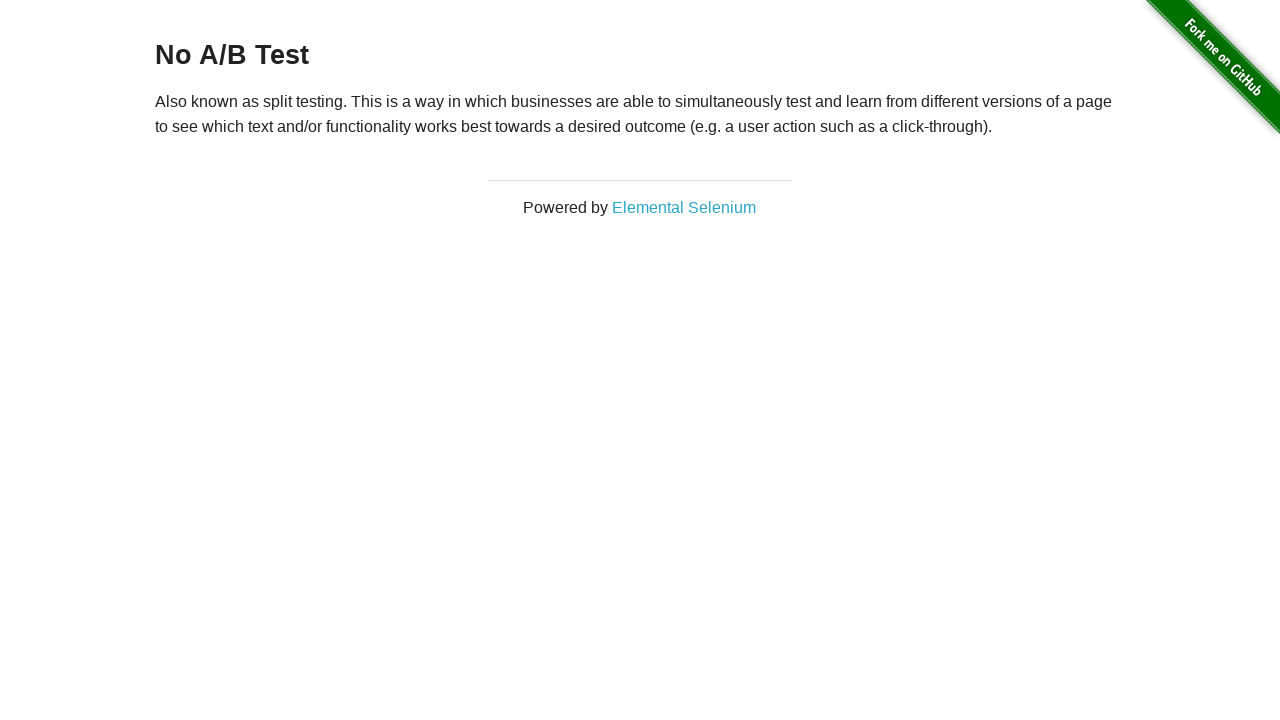

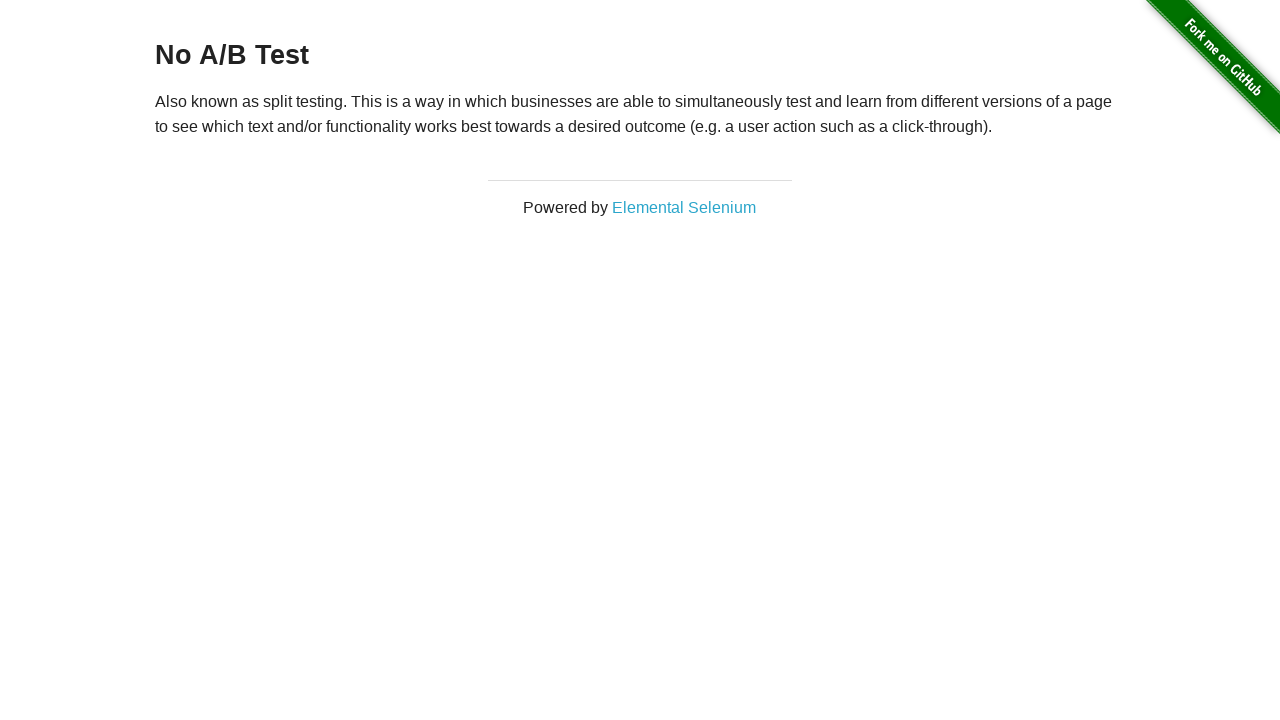